Tests handling of JavaScript confirm dialogs by accepting the confirmation

Starting URL: https://demoqa.com/alerts

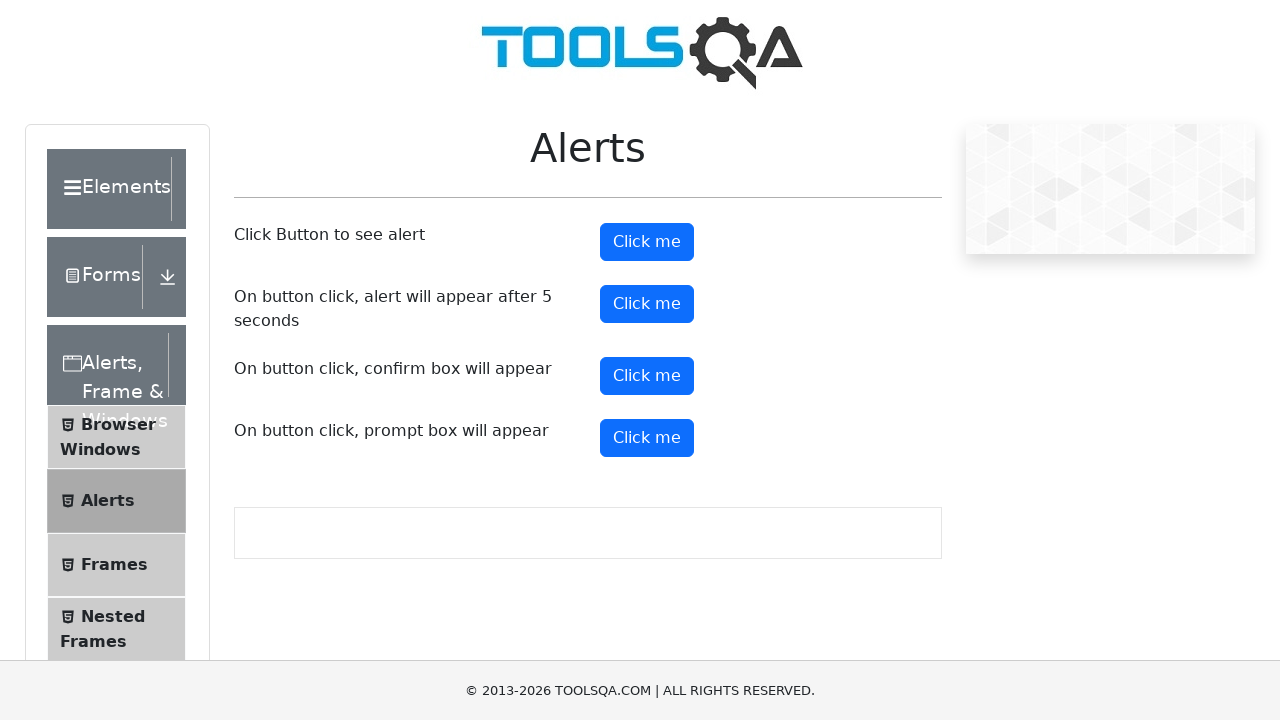

Set up dialog handler to accept confirm dialogs
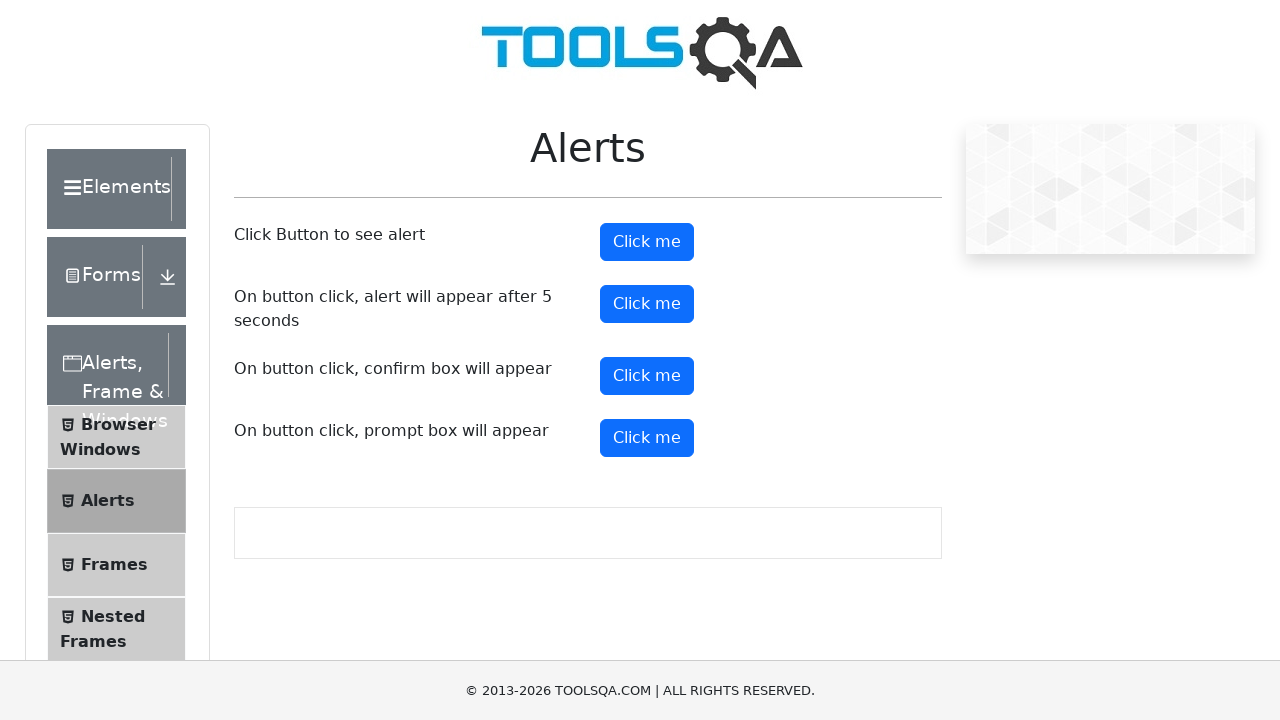

Clicked confirm button to trigger JavaScript confirm dialog at (647, 376) on #confirmButton
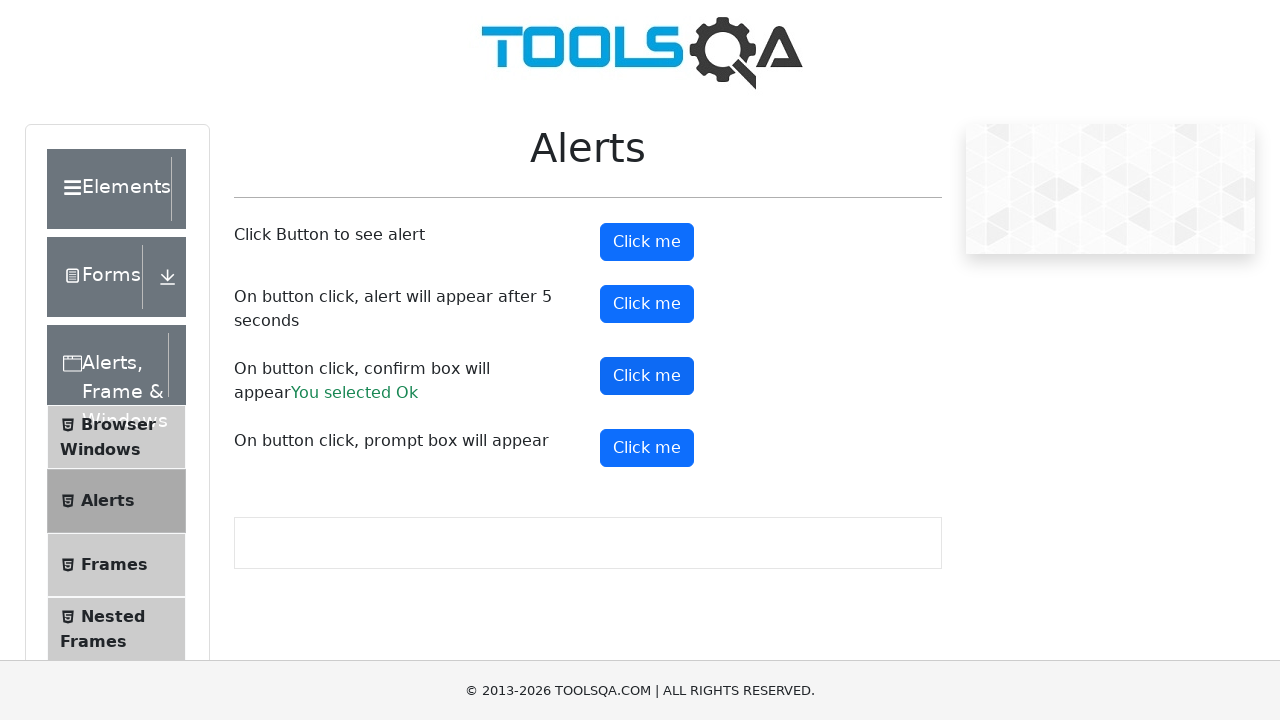

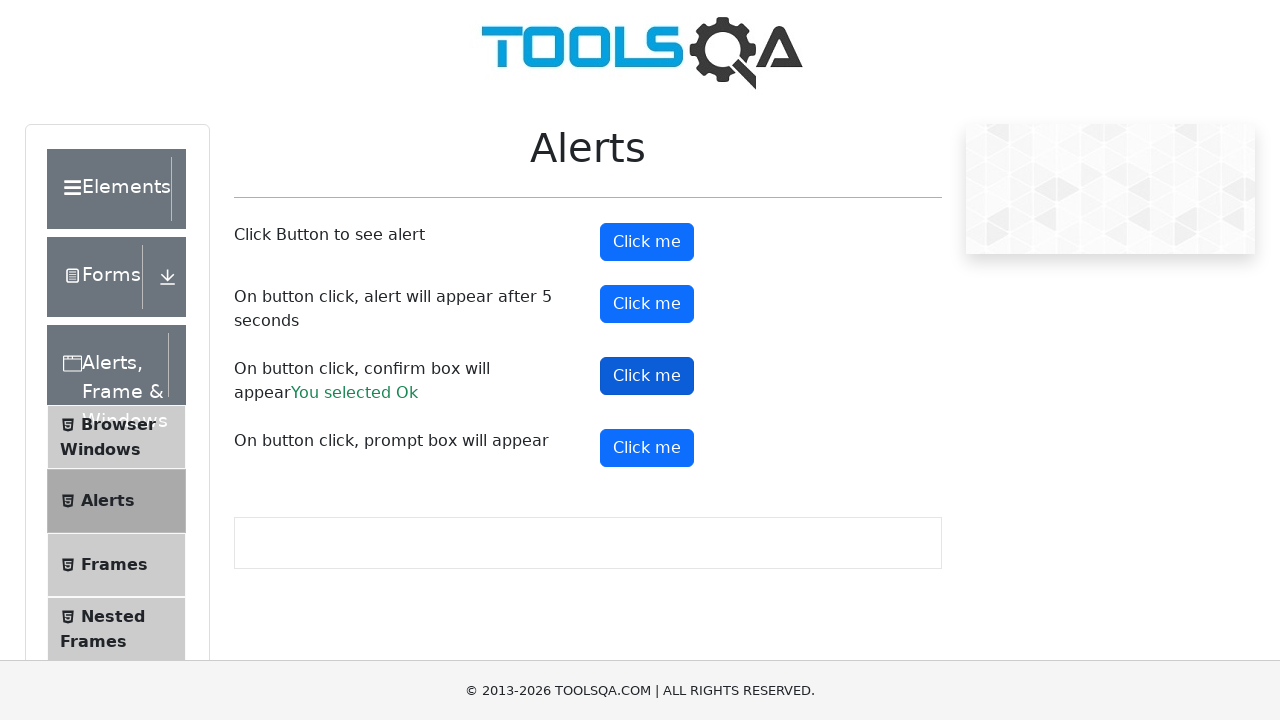